Tests a registration form by filling in personal details including first name, last name, address, email, phone number, selecting gender, hobbies, and skills dropdown.

Starting URL: https://demo.automationtesting.in/Register.html

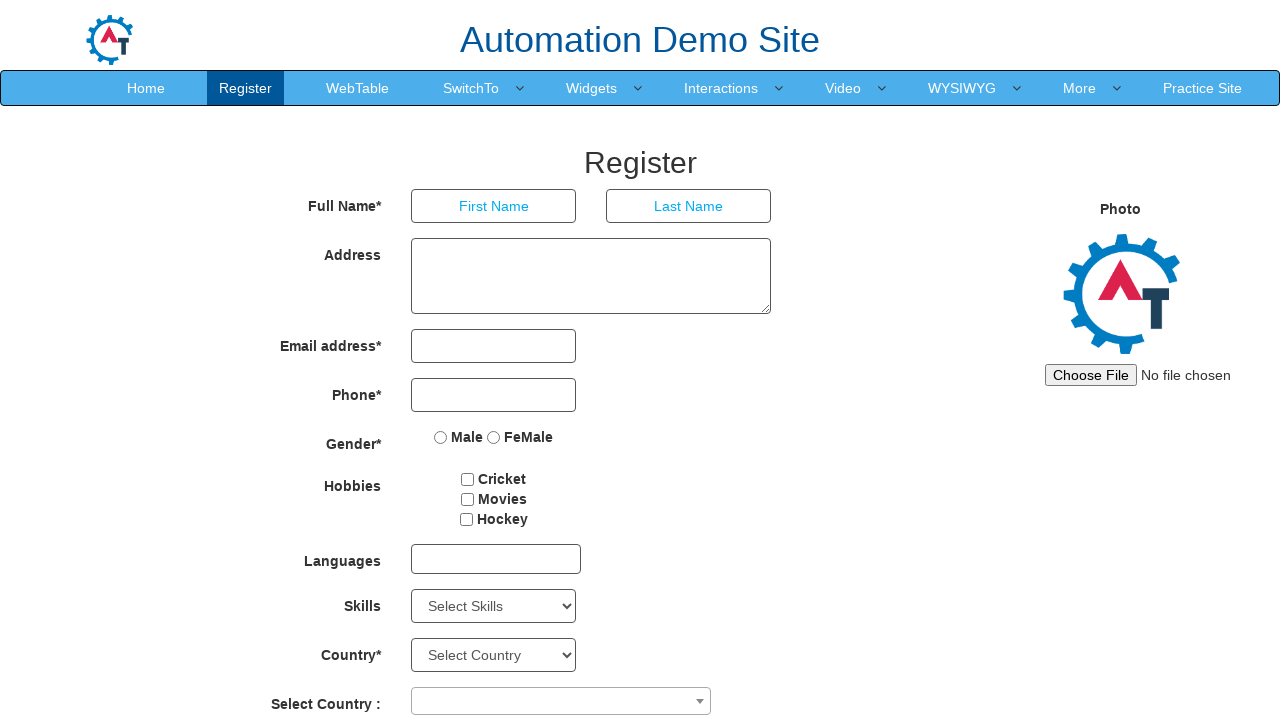

Filled first name field with 'Marcus' on (//input[@type='text'])[1]
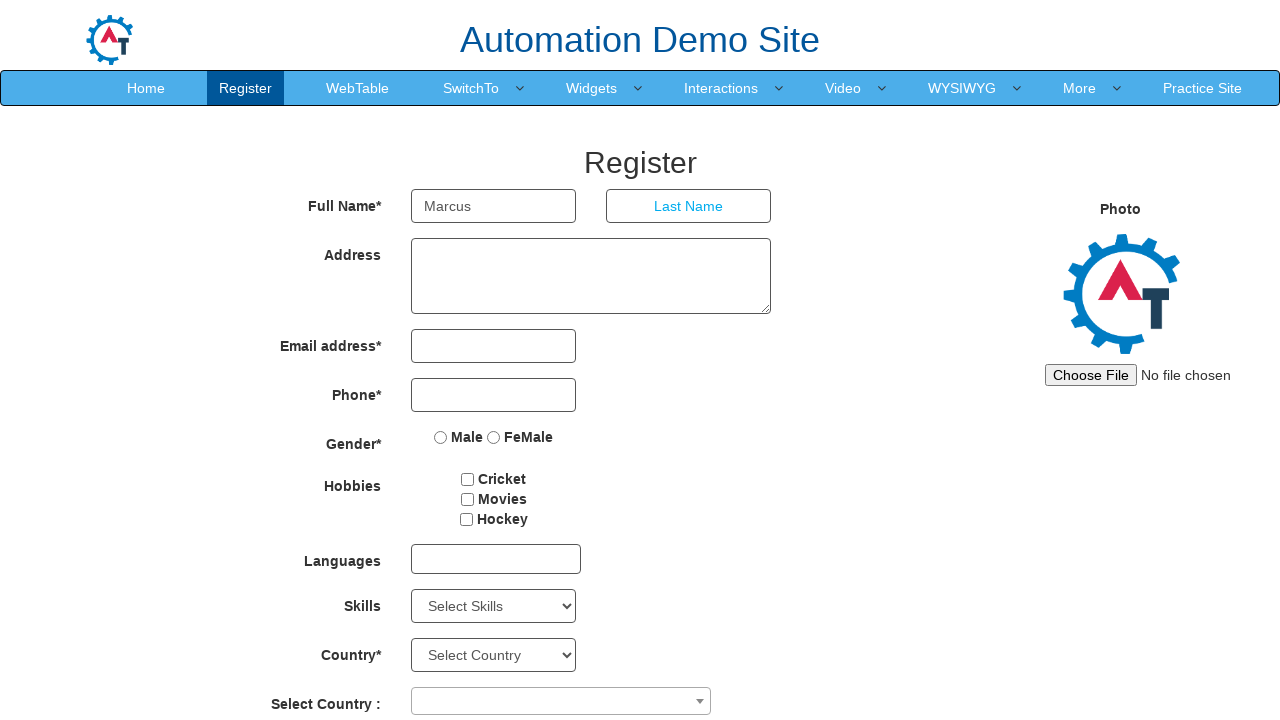

Filled last name field with 'Thompson' on (//input[@type='text'])[2]
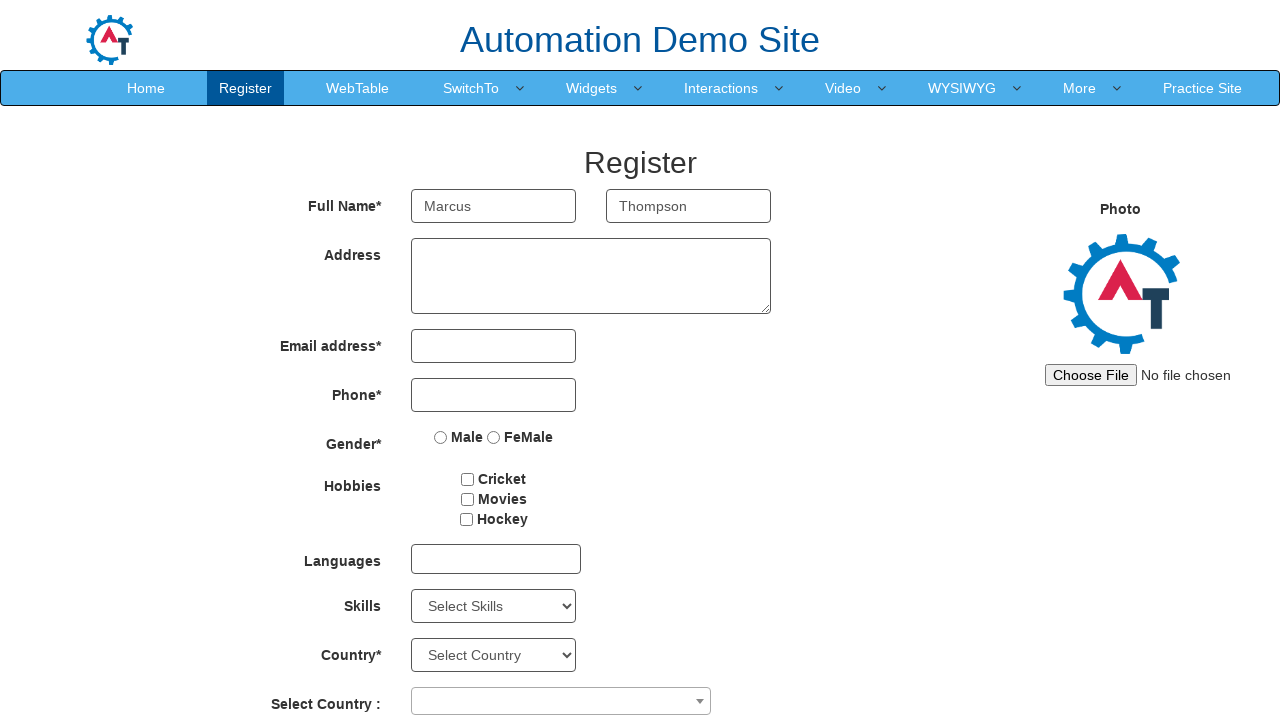

Filled address field with '123 Oak Street, Springfield, Illinois' on textarea[ng-model='Adress']
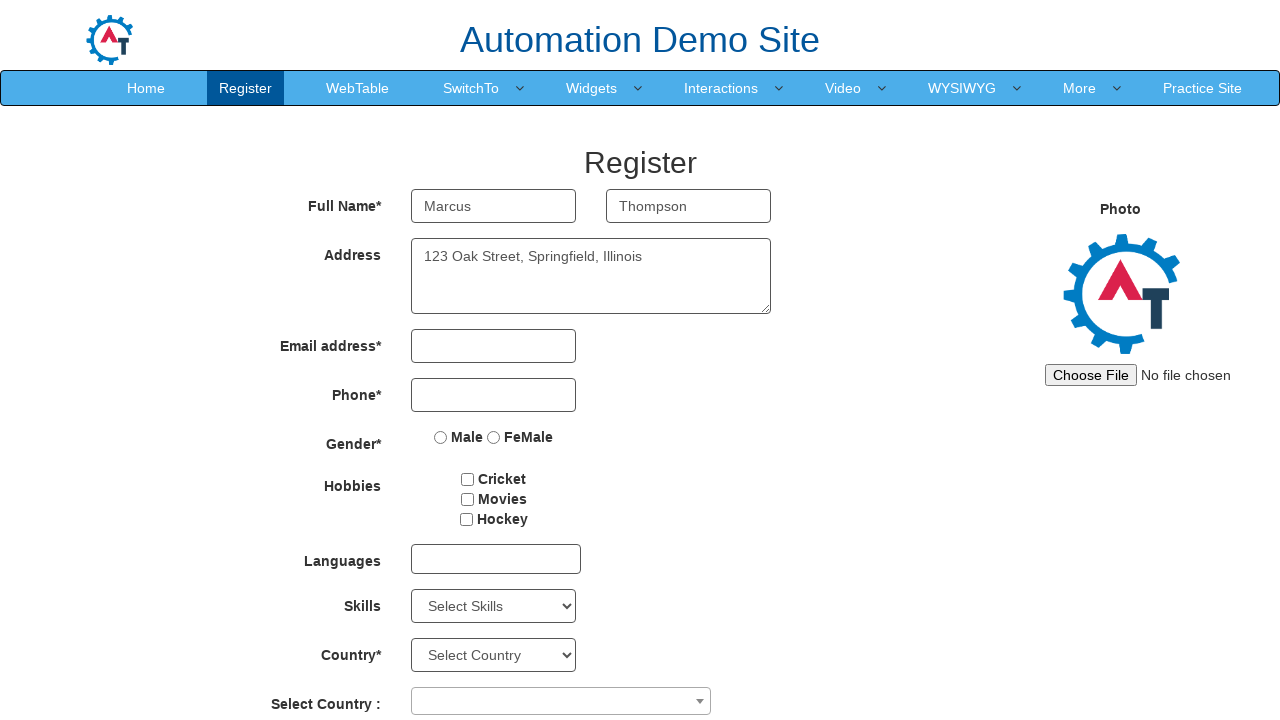

Filled email field with 'marcus.thompson@example.com' on input[type='email']
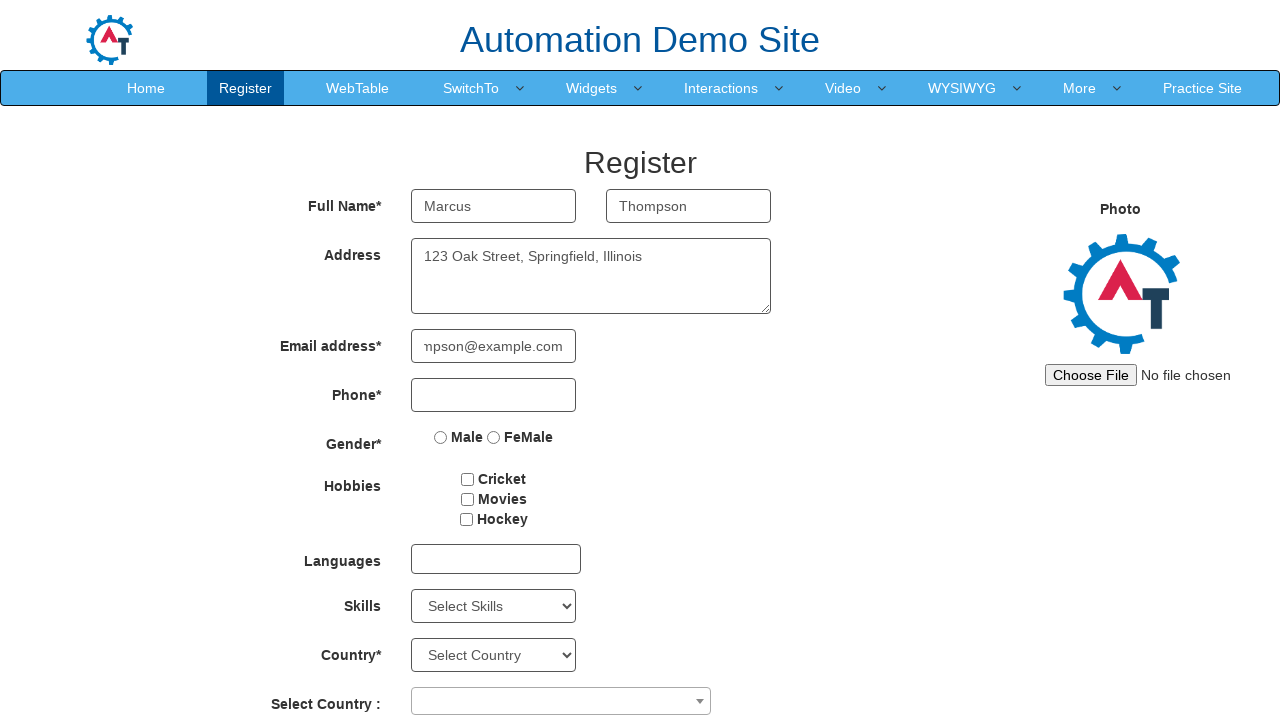

Filled phone number field with '5551234567' on input[type='tel']
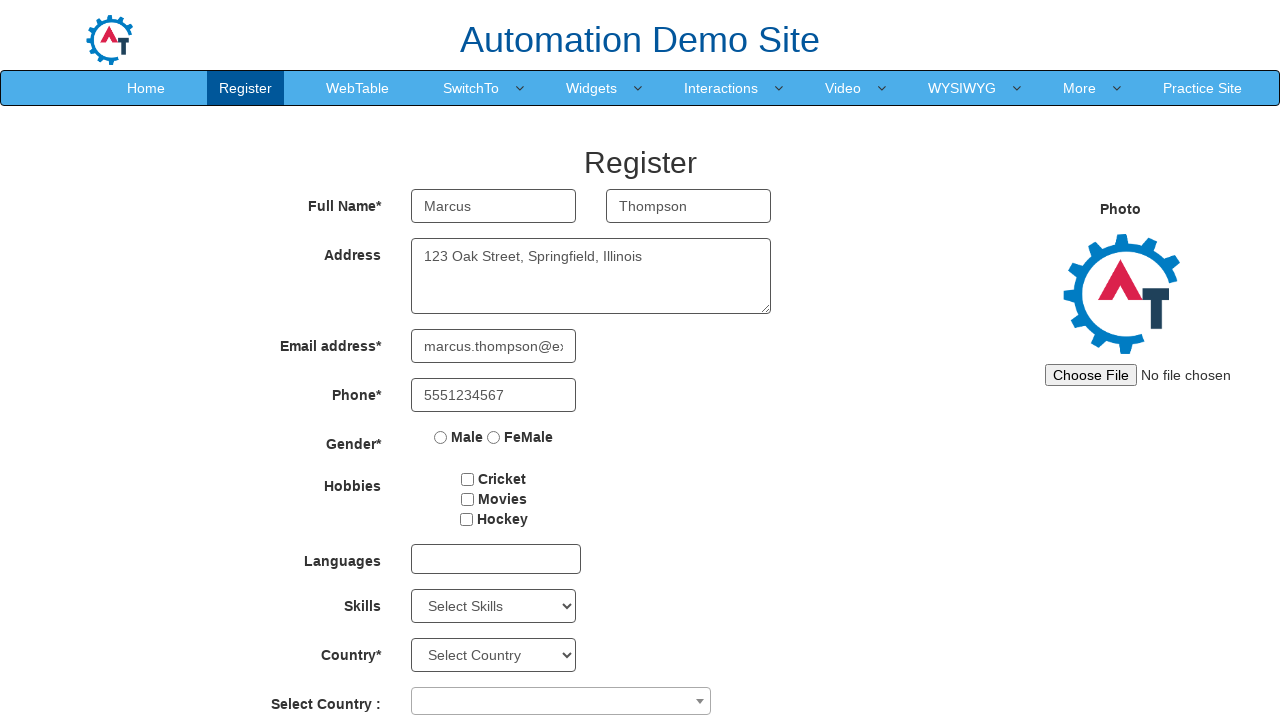

Selected Male gender radio button at (441, 437) on (//input[@type='radio'])[1]
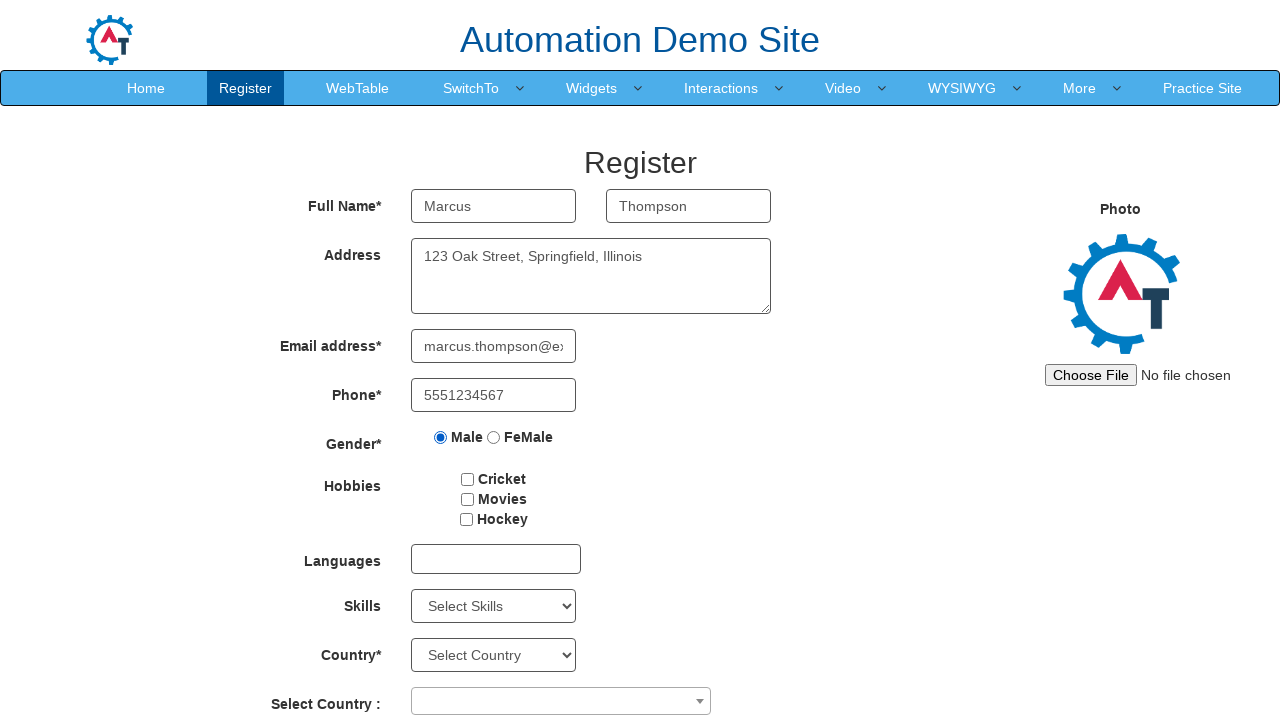

Selected Cricket hobby checkbox at (468, 479) on (//input[@type='checkbox'])[1]
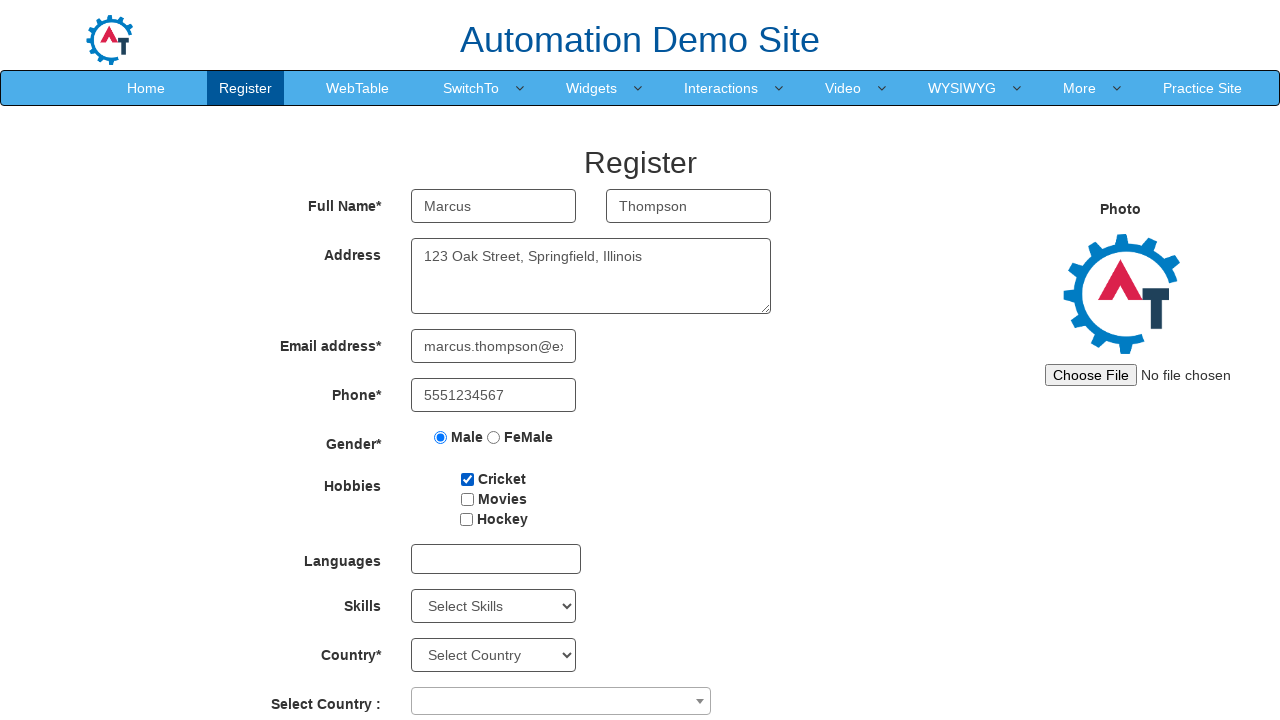

Selected Movies hobby checkbox at (467, 499) on (//input[@type='checkbox'])[2]
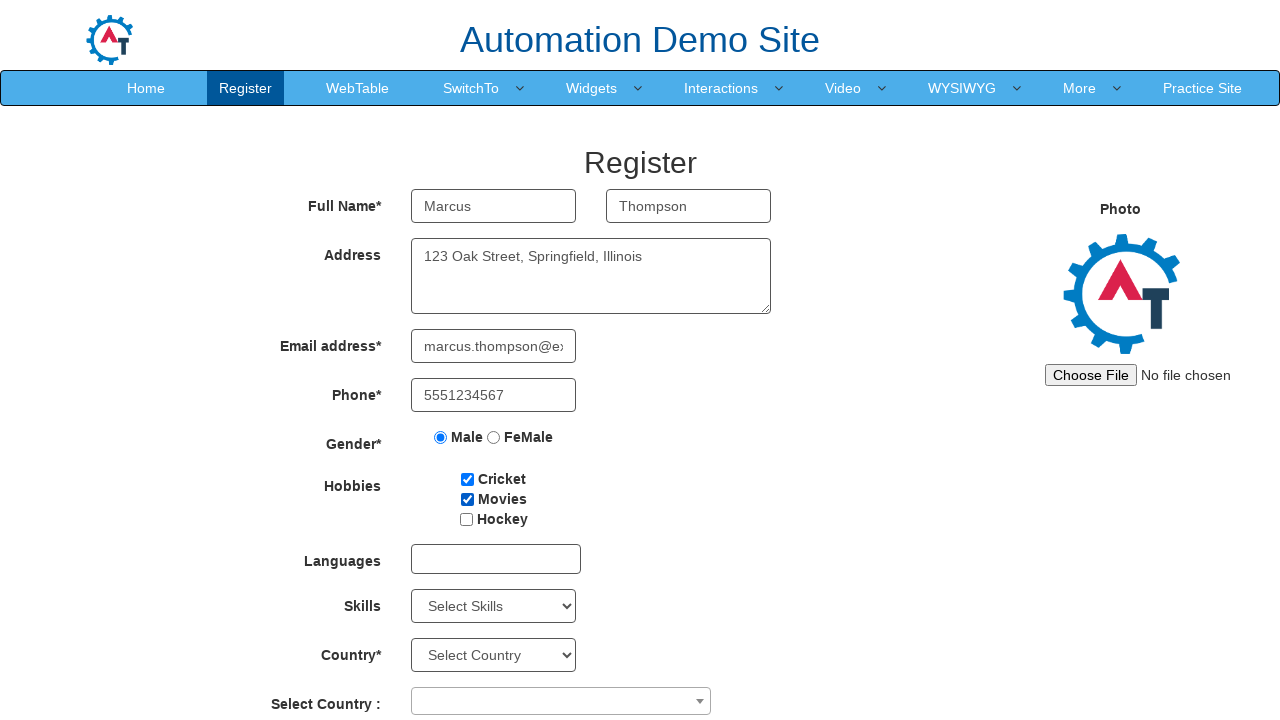

Selected Hockey hobby checkbox at (466, 519) on (//input[@type='checkbox'])[3]
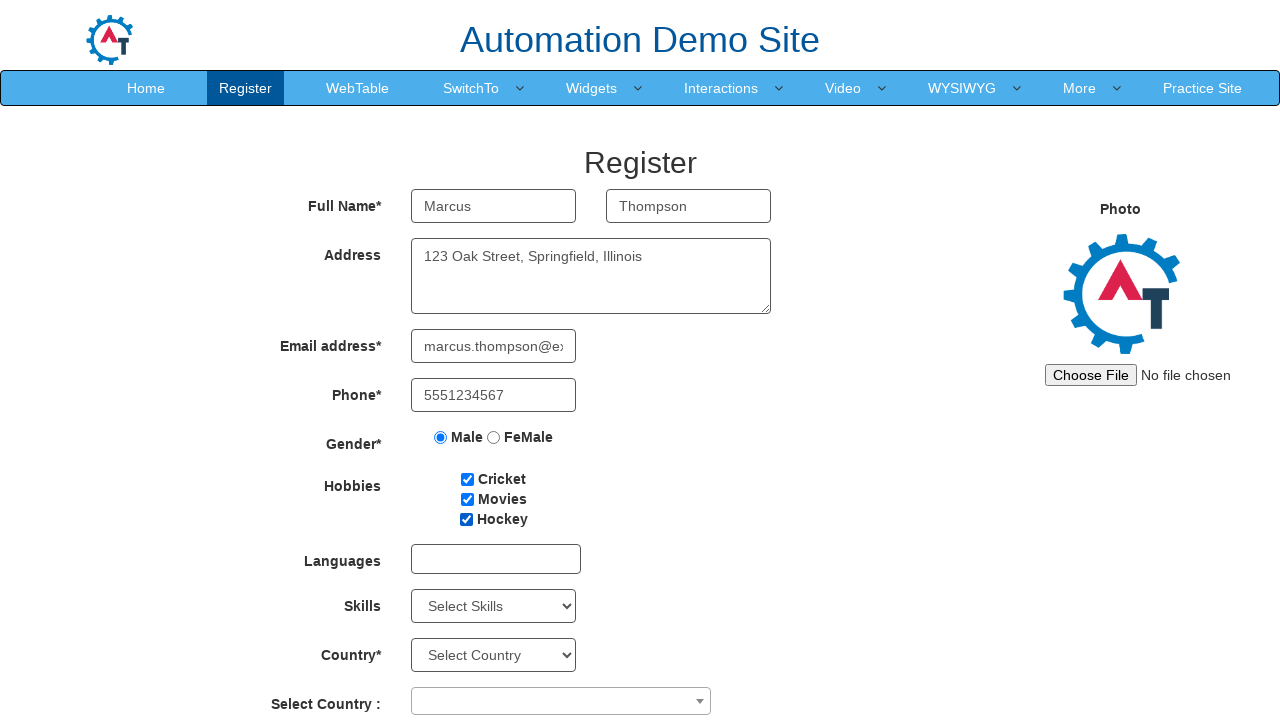

Scrolled down 1400 pixels to see more form fields
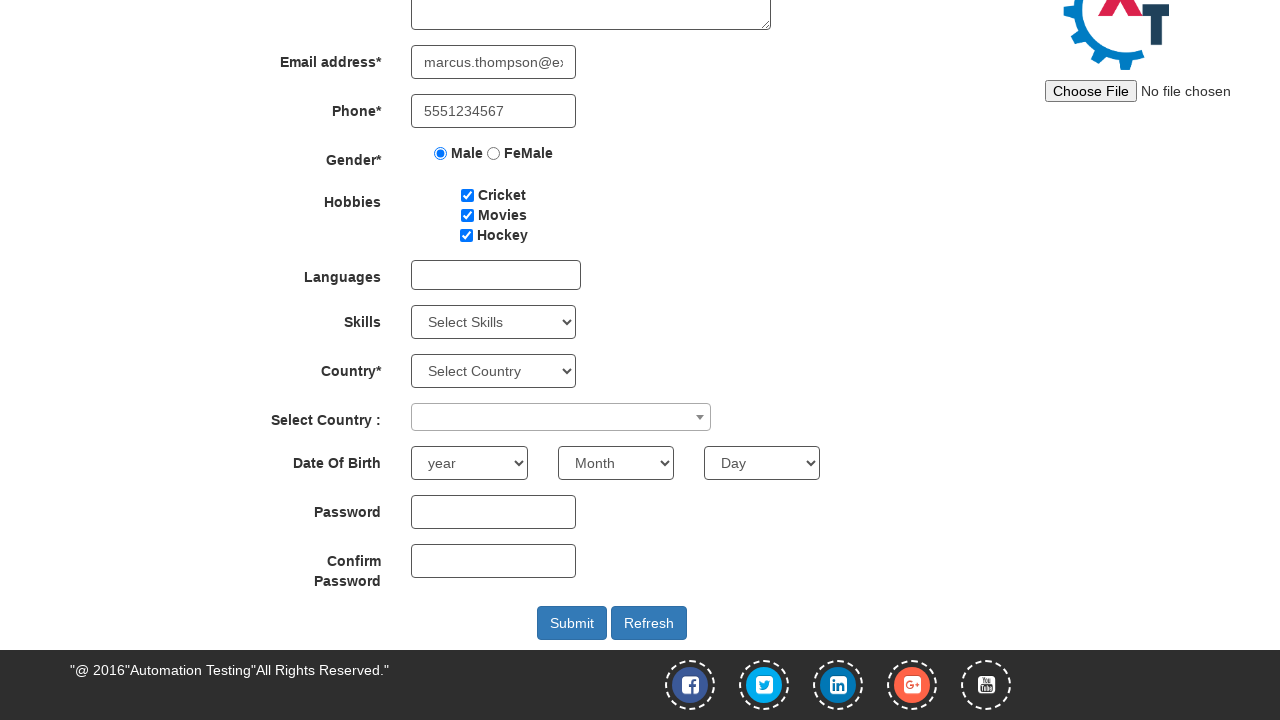

Waited 1000ms for page to settle after scroll
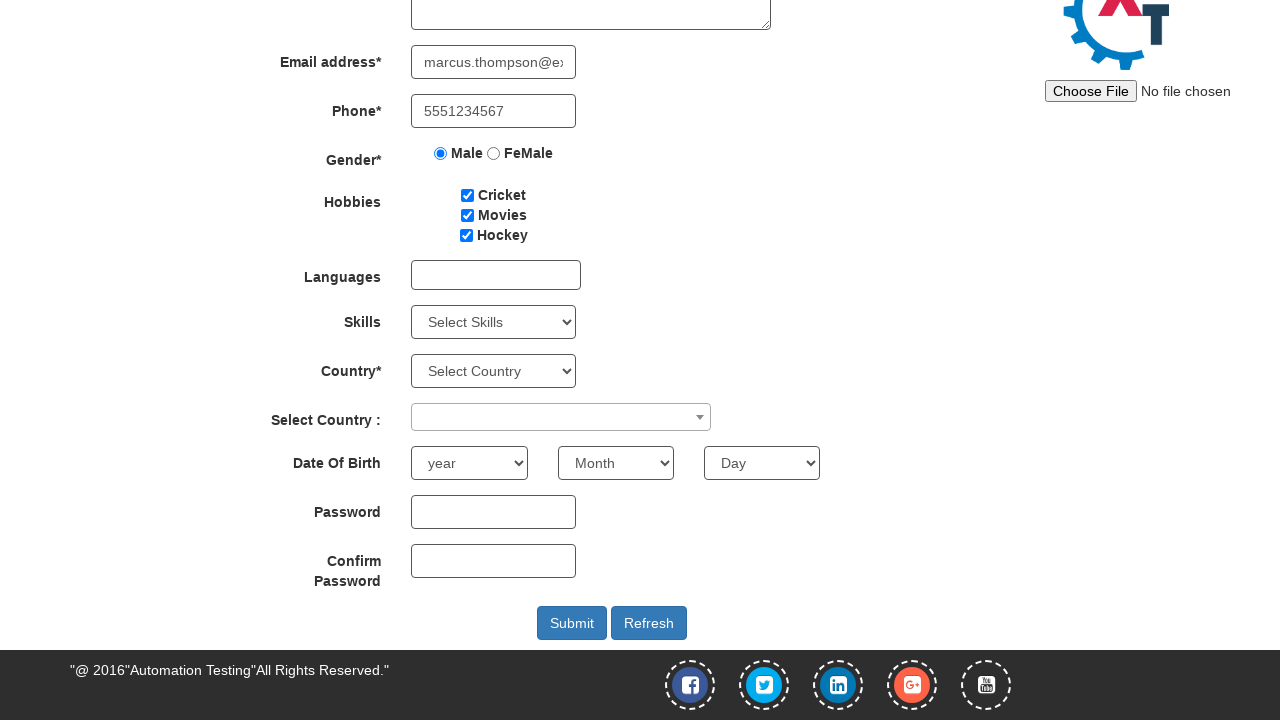

Selected 'Java' from Skills dropdown on select#Skills
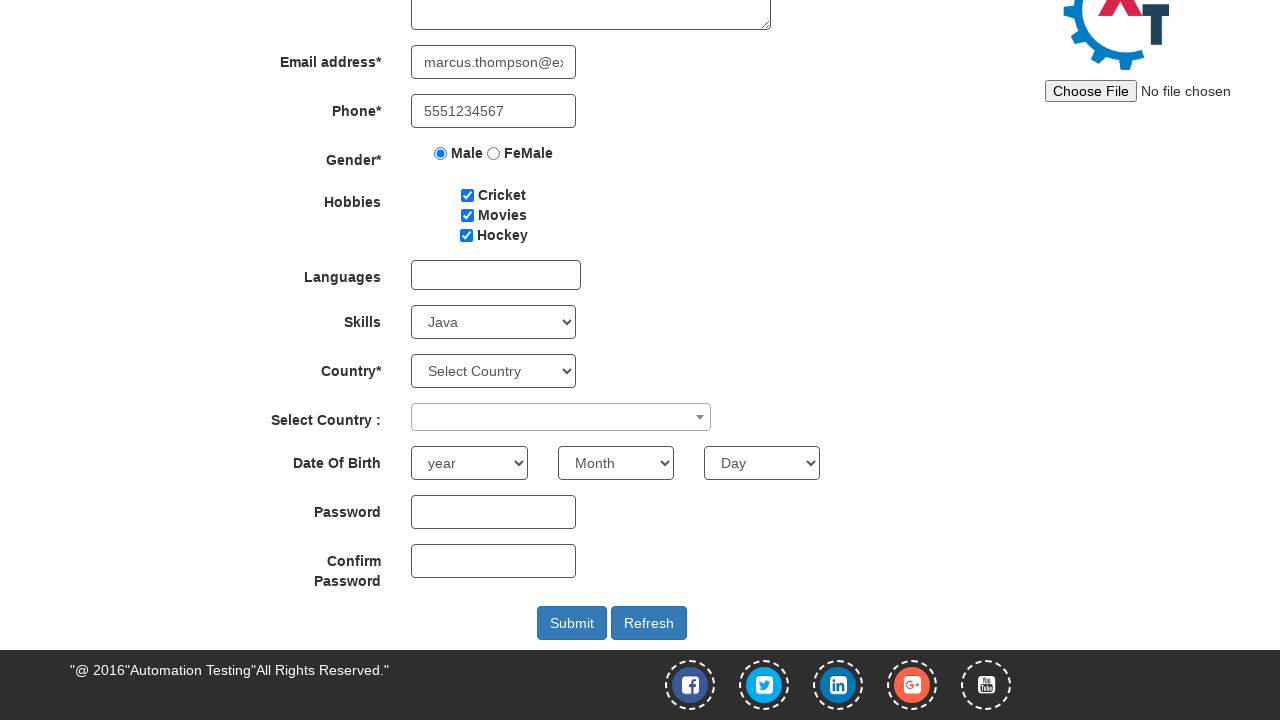

Clicked on country dropdown to open options at (561, 417) on span[aria-haspopup='true']
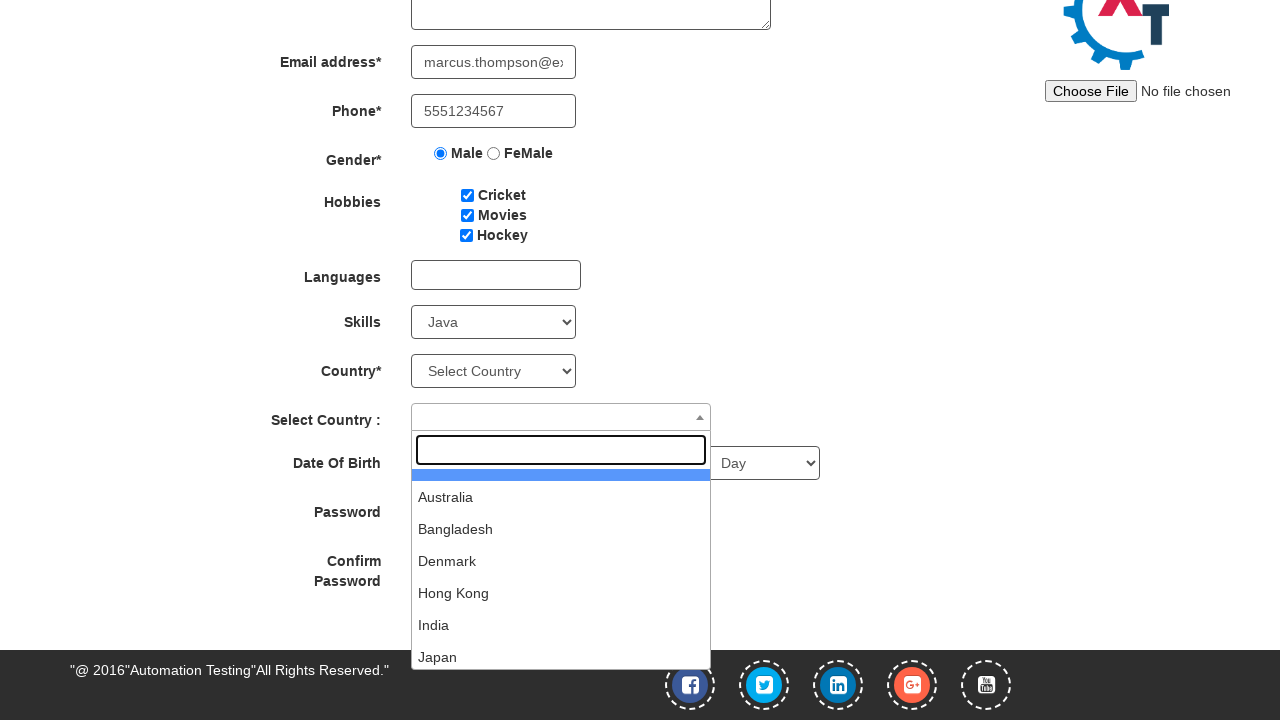

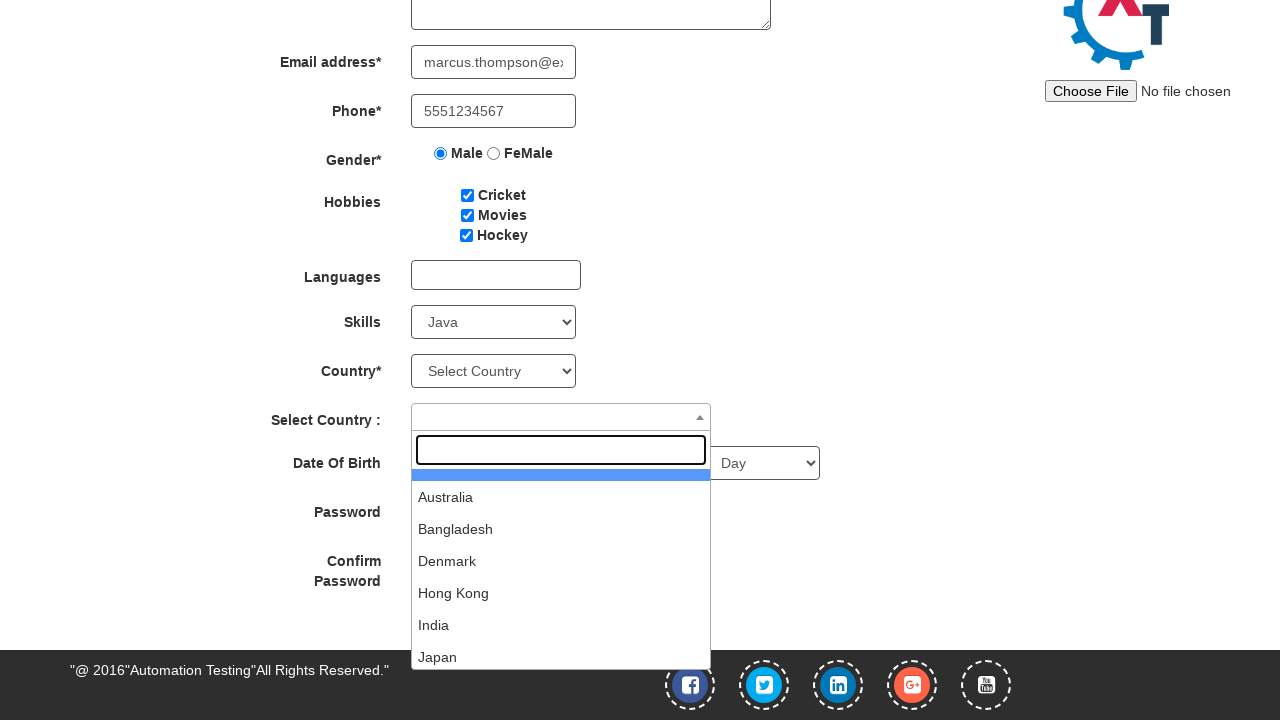